Tests alert handling functionality by clicking a link that triggers an alert and verifying the alert text

Starting URL: https://www.selenium.dev/documentation/webdriver/interactions/alerts/#alerts

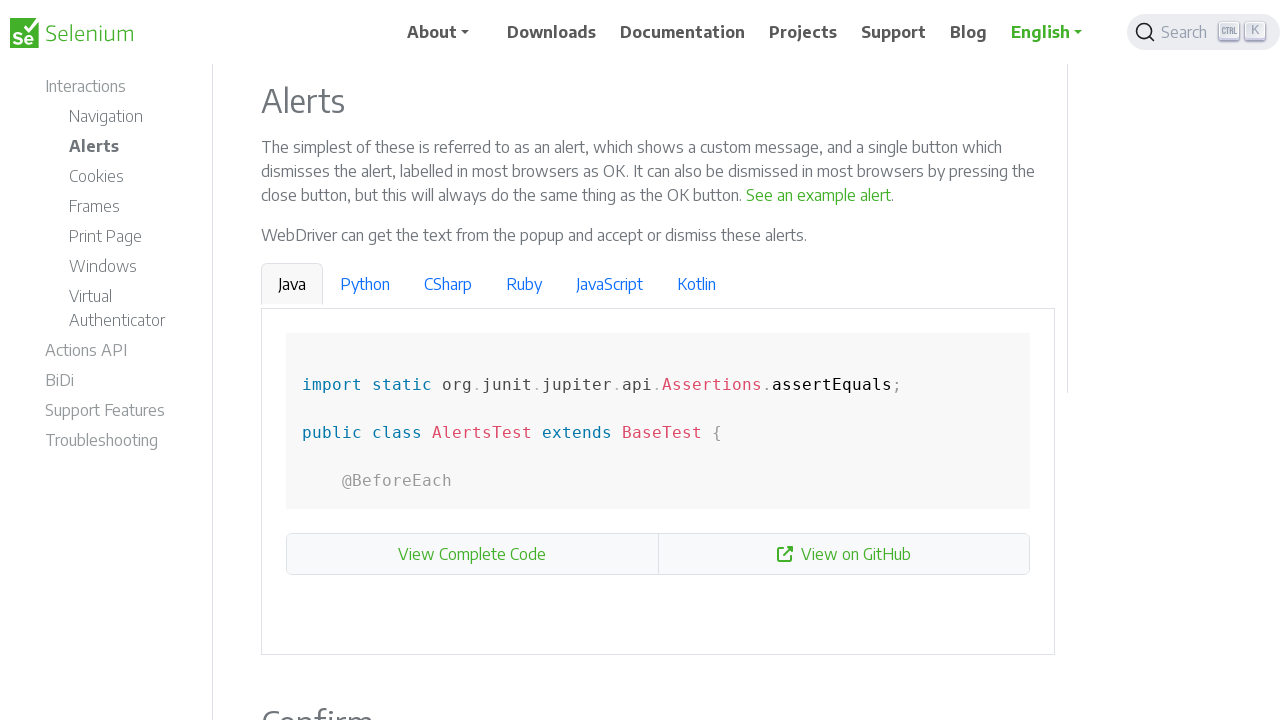

Clicked link to trigger alert at (819, 195) on a:has-text('See an example alert')
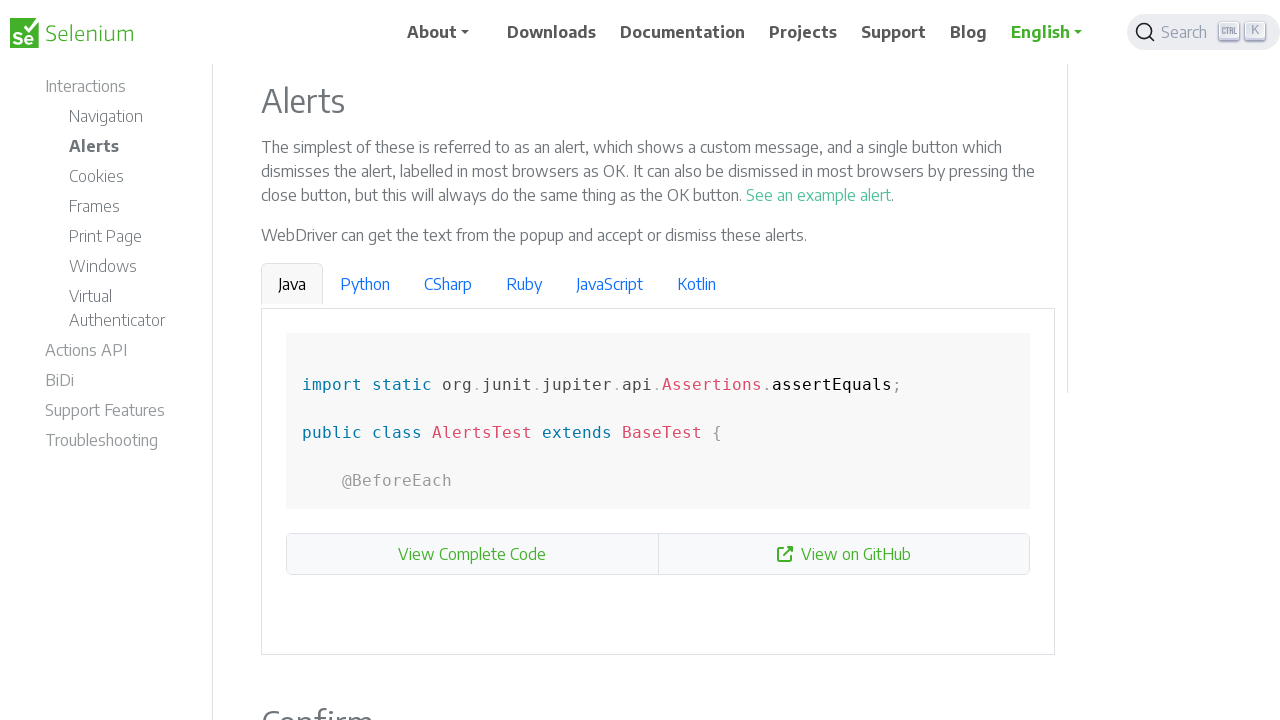

Set up dialog handler to accept alerts
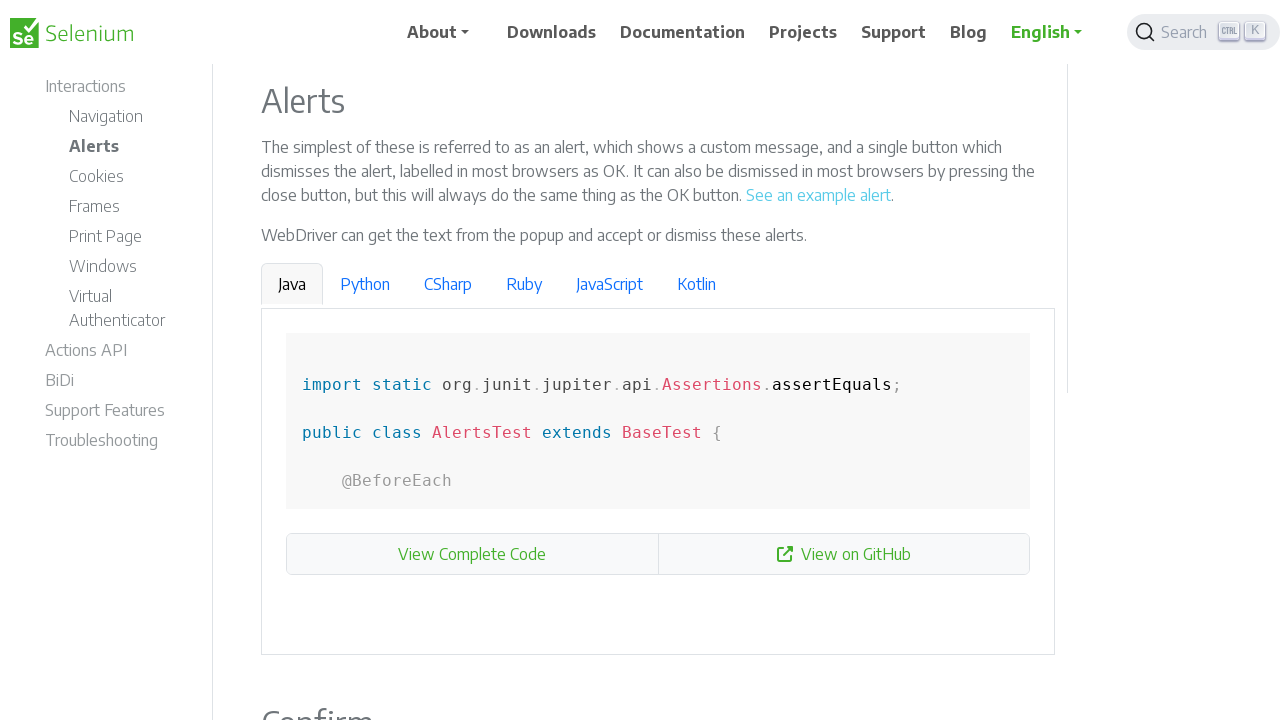

Clicked link again to trigger alert for verification at (819, 195) on a:has-text('See an example alert')
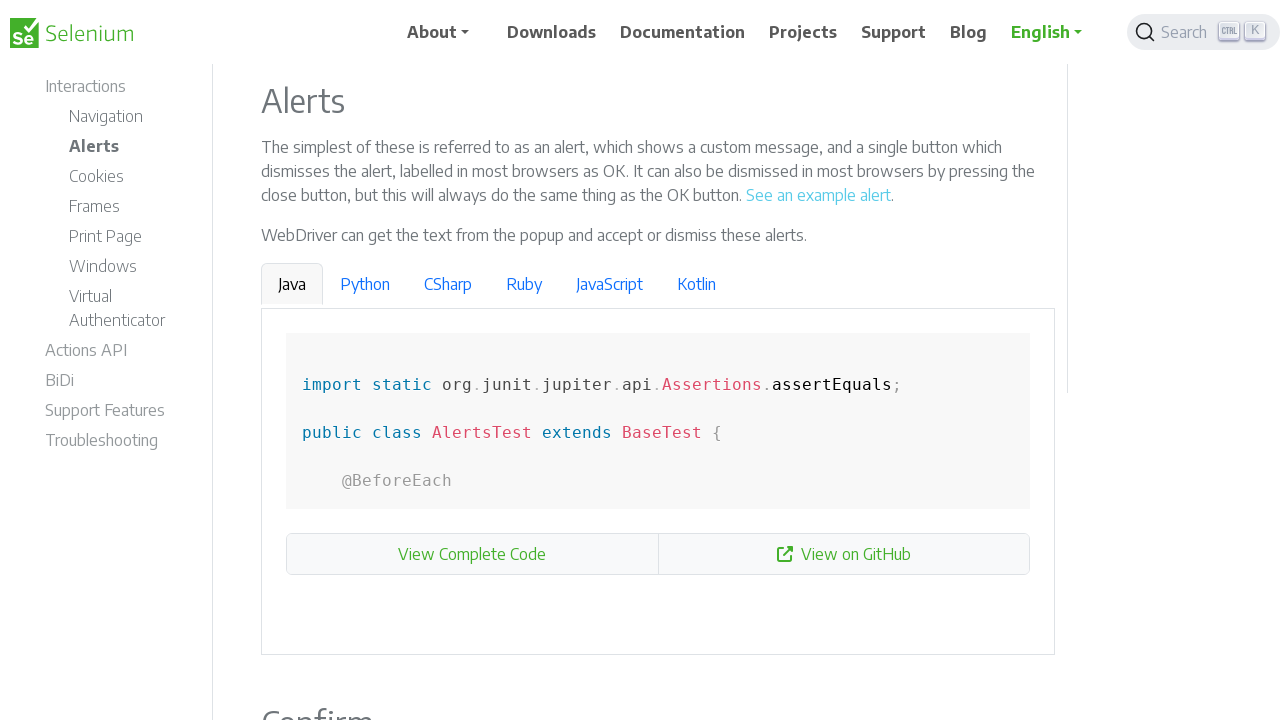

Set up dialog handler to verify alert text and accept
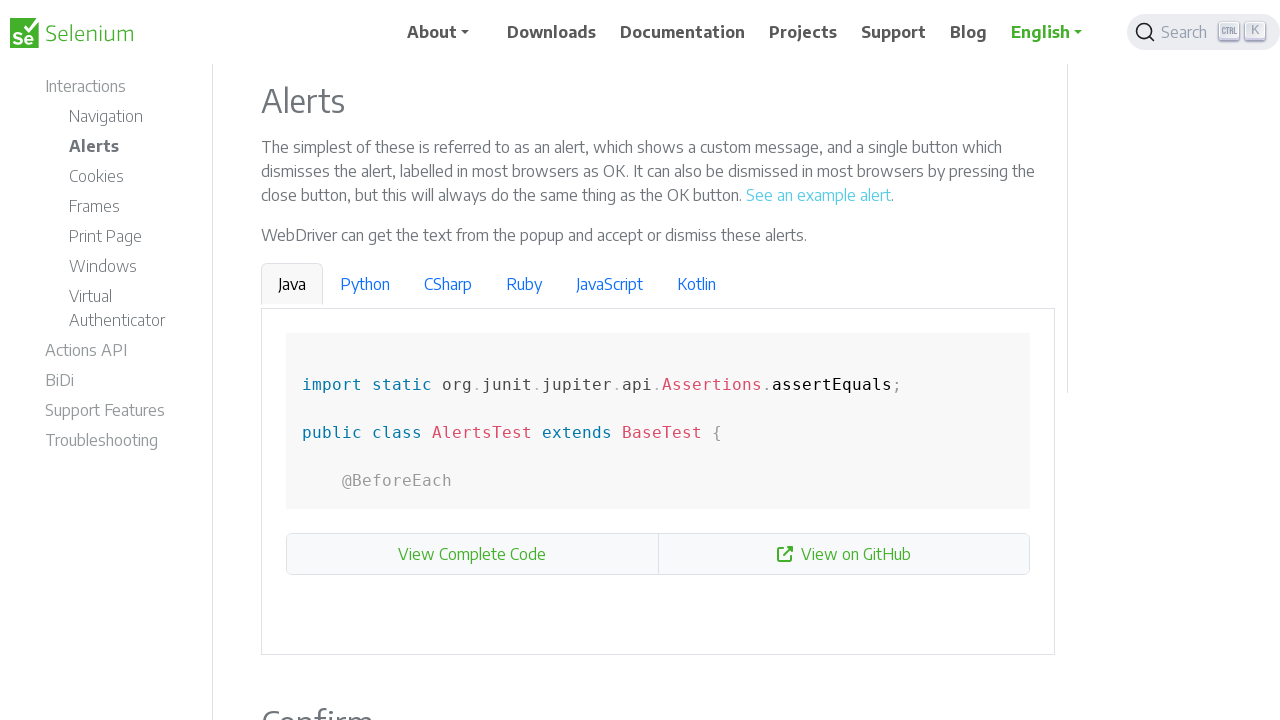

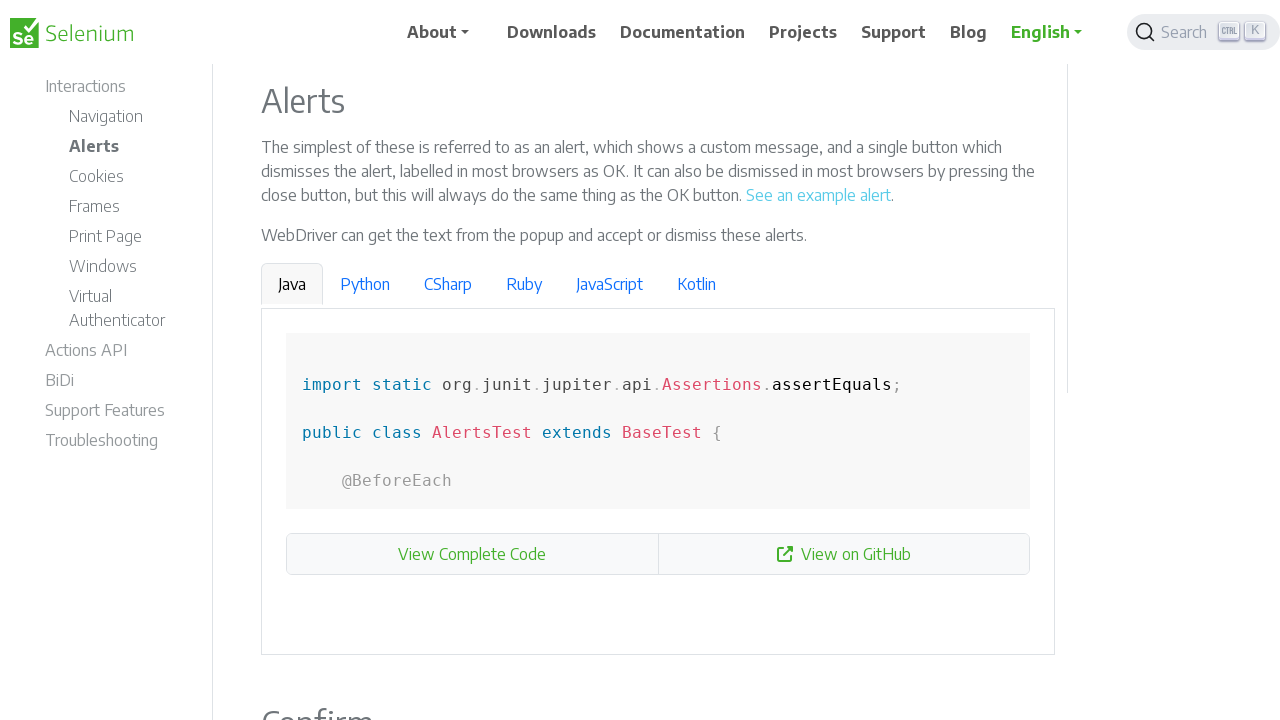